Tests browser navigation by refreshing the page, navigating to another page, then using back and forward navigation

Starting URL: https://www.techglobal-training.com/

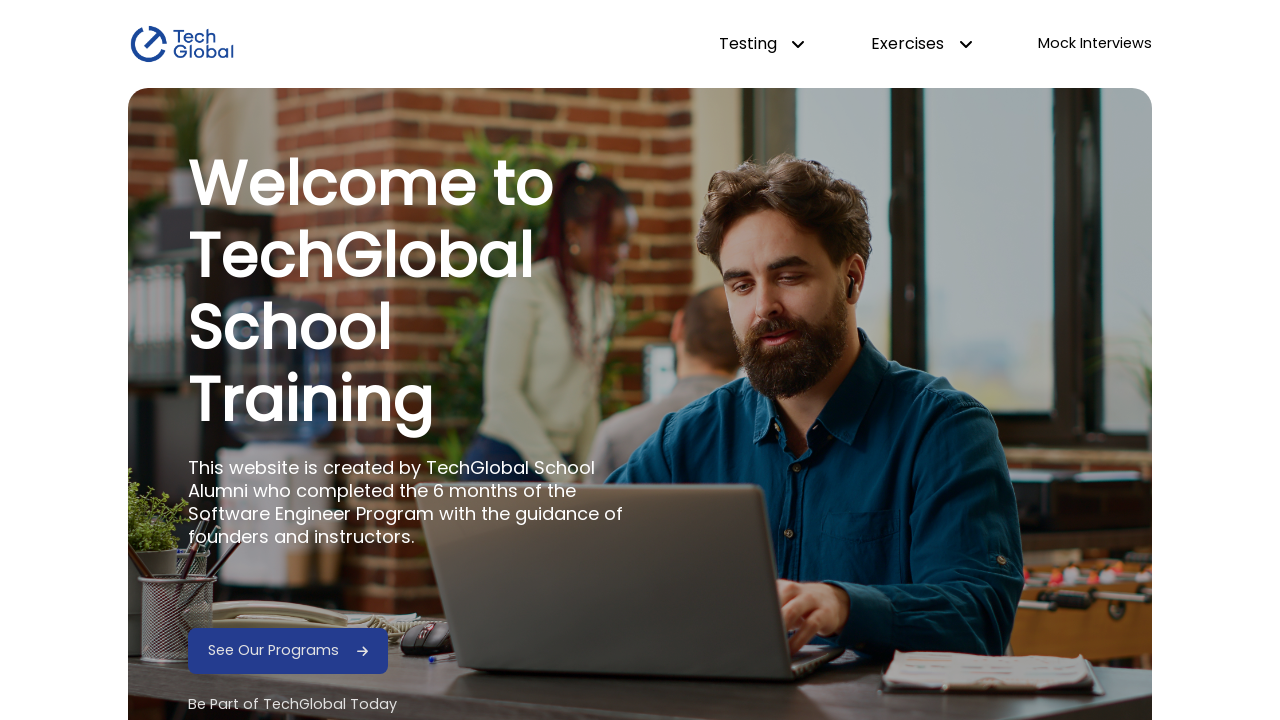

Refreshed the page at https://www.techglobal-training.com/
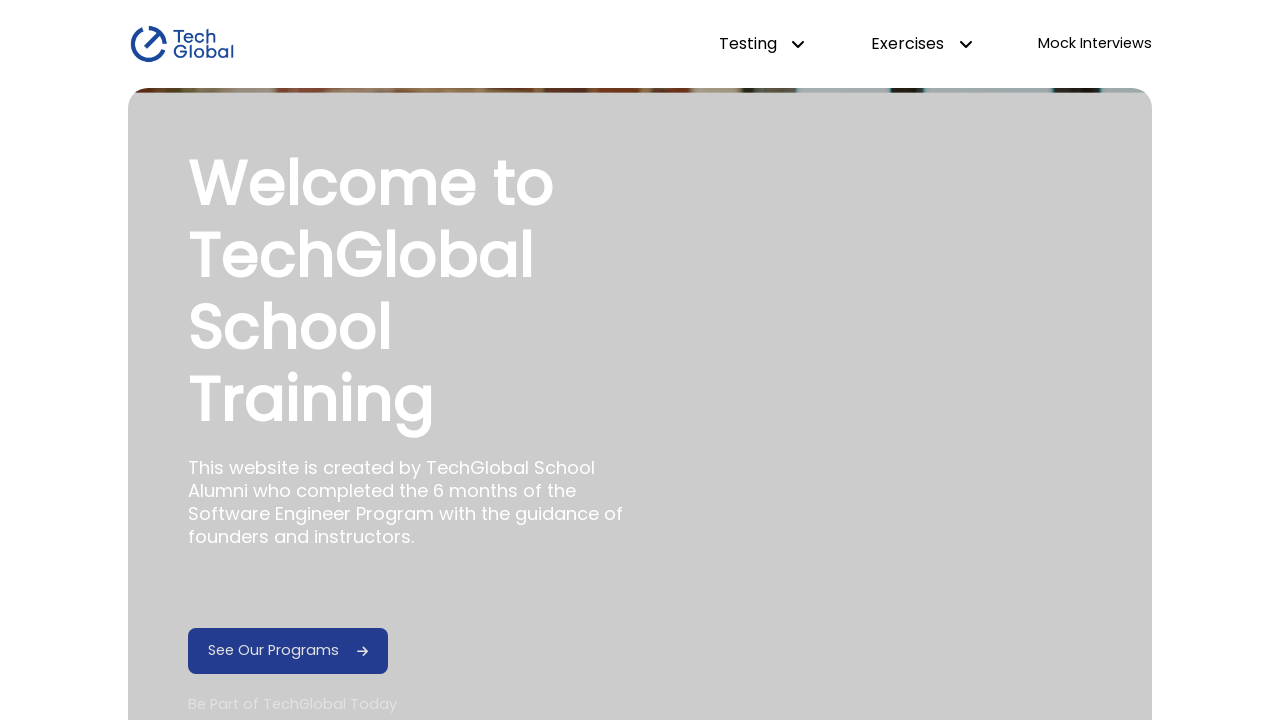

Navigated to frontend page at https://www.techglobal-training.com/frontend
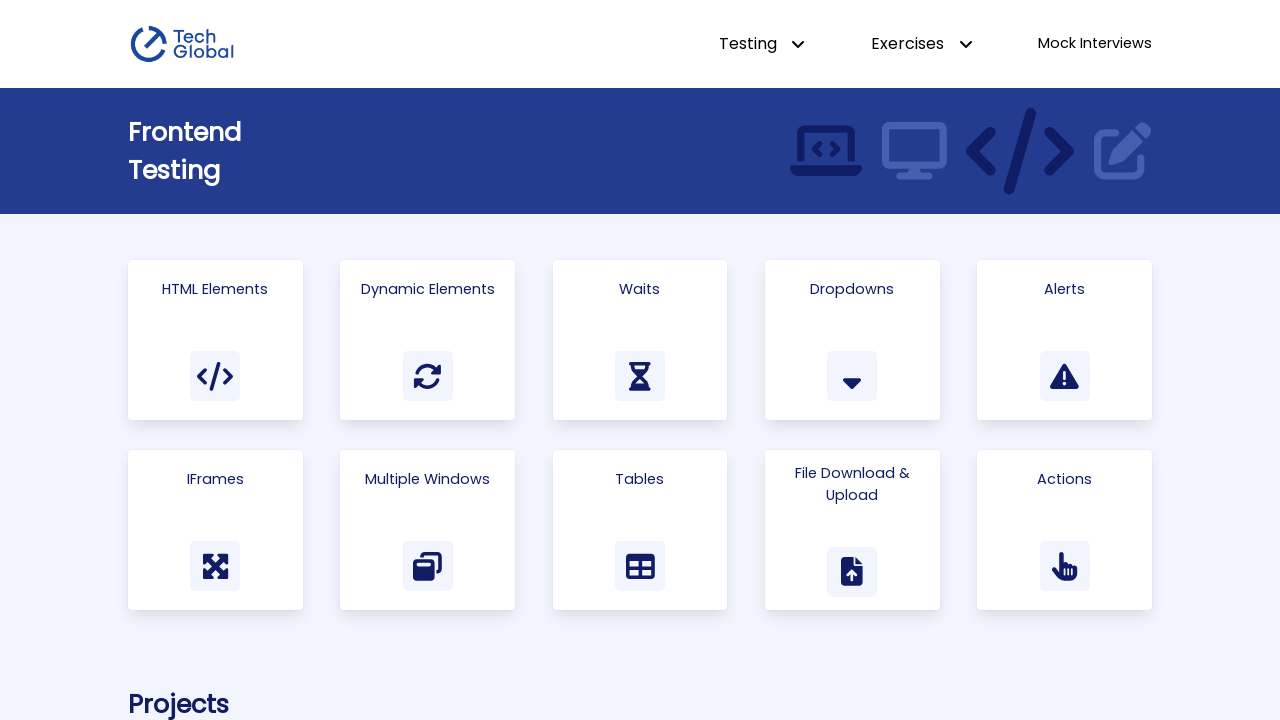

Navigated back to previous page
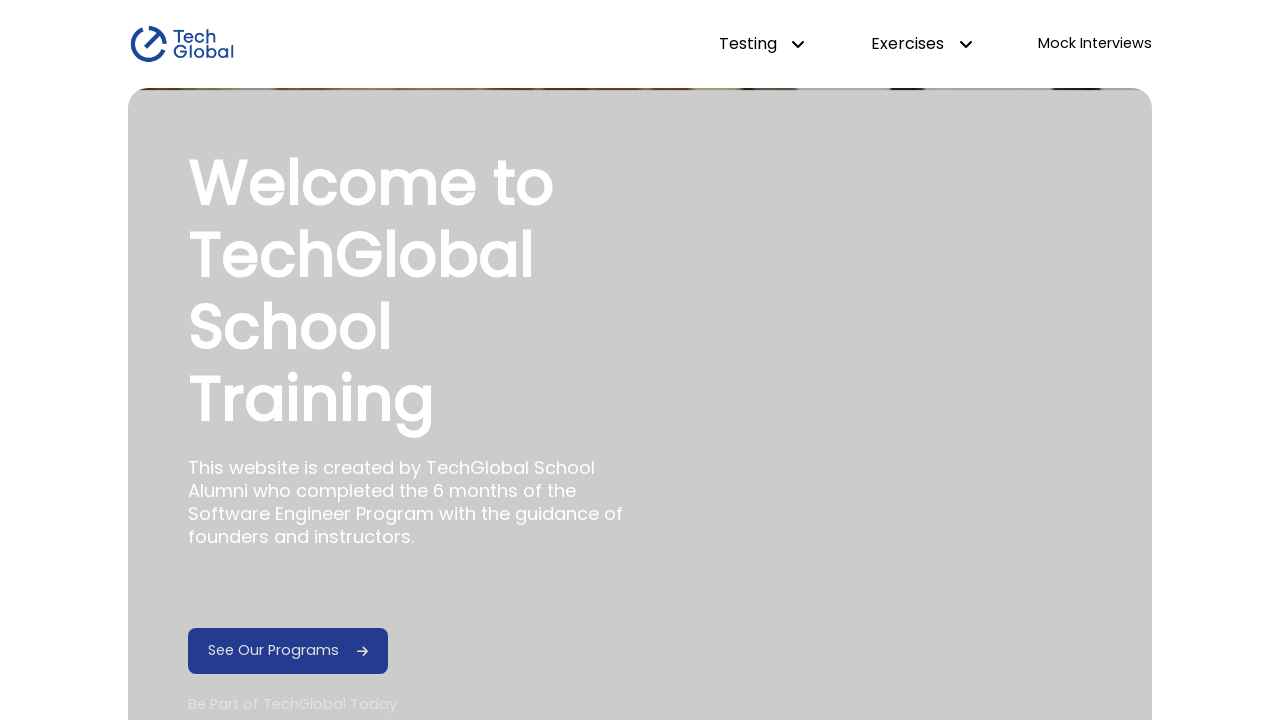

Navigated forward to frontend page
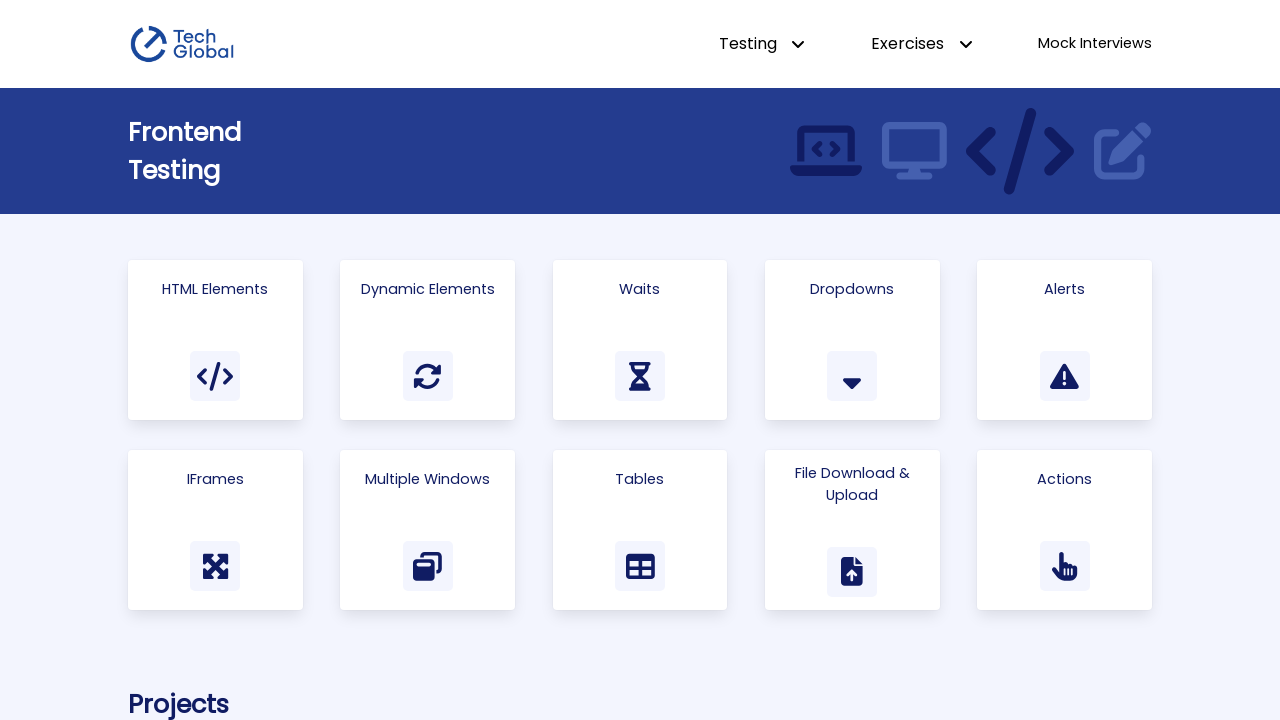

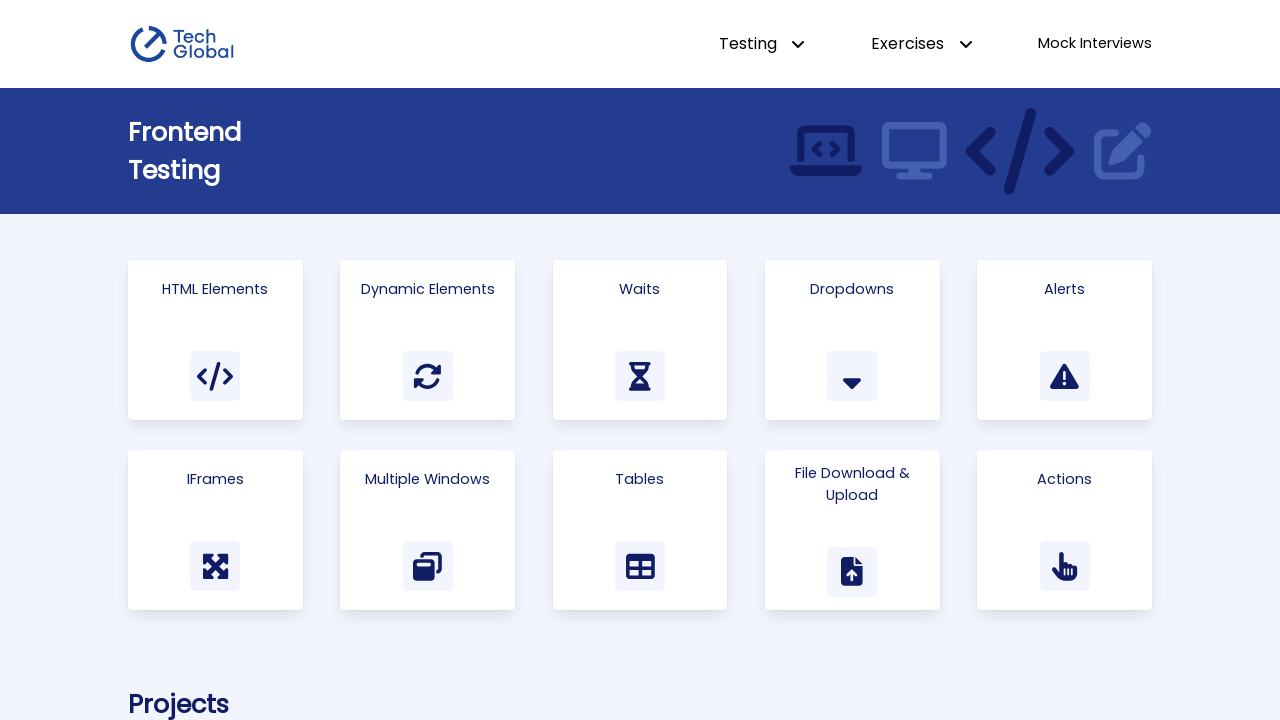